Completes a full purchase flow including adding products, adjusting quantities, and finalizing checkout

Starting URL: https://shopcart-challenge.4all.com/

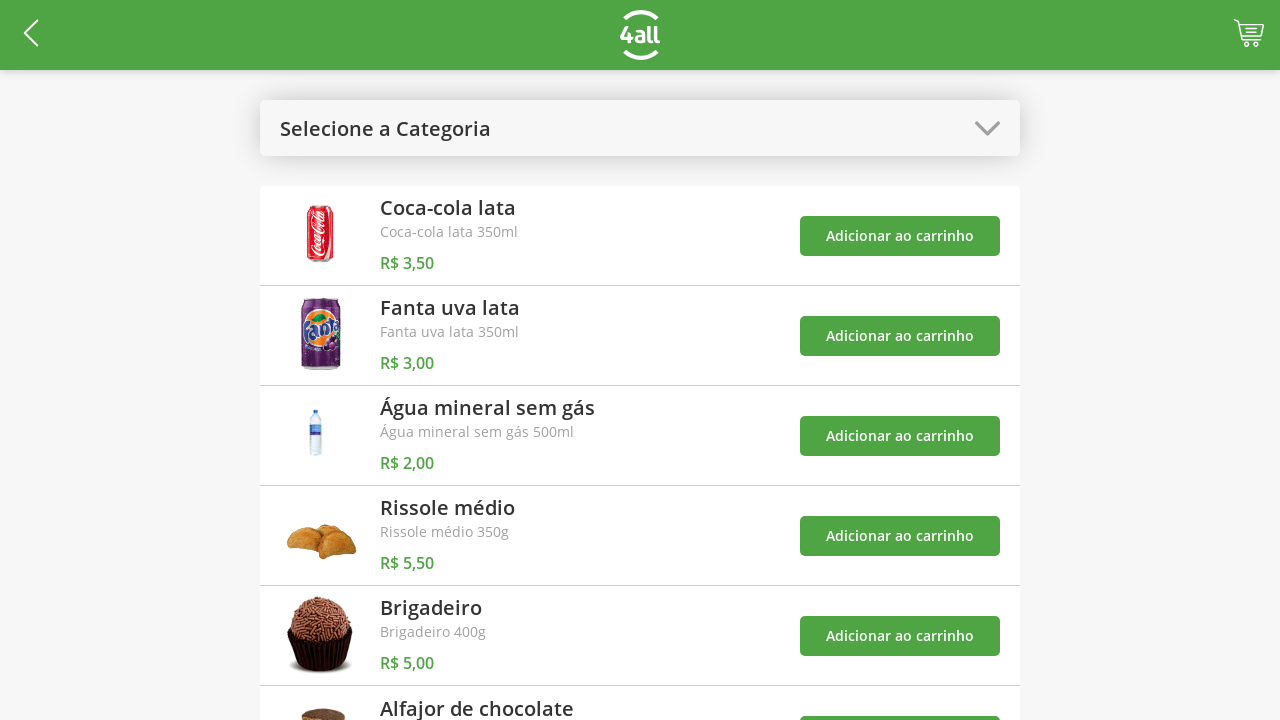

Opened categories menu at (640, 128) on #open-categories-btn
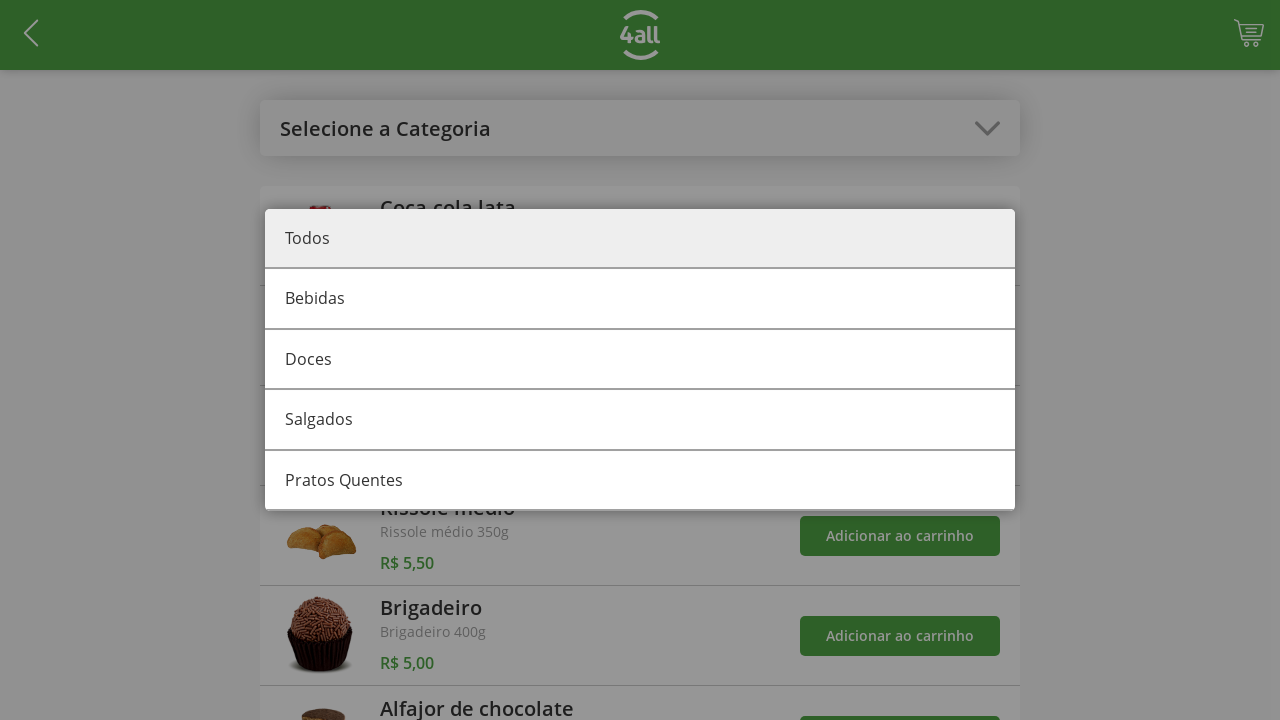

Selected beverages category at (640, 300) on #category-0
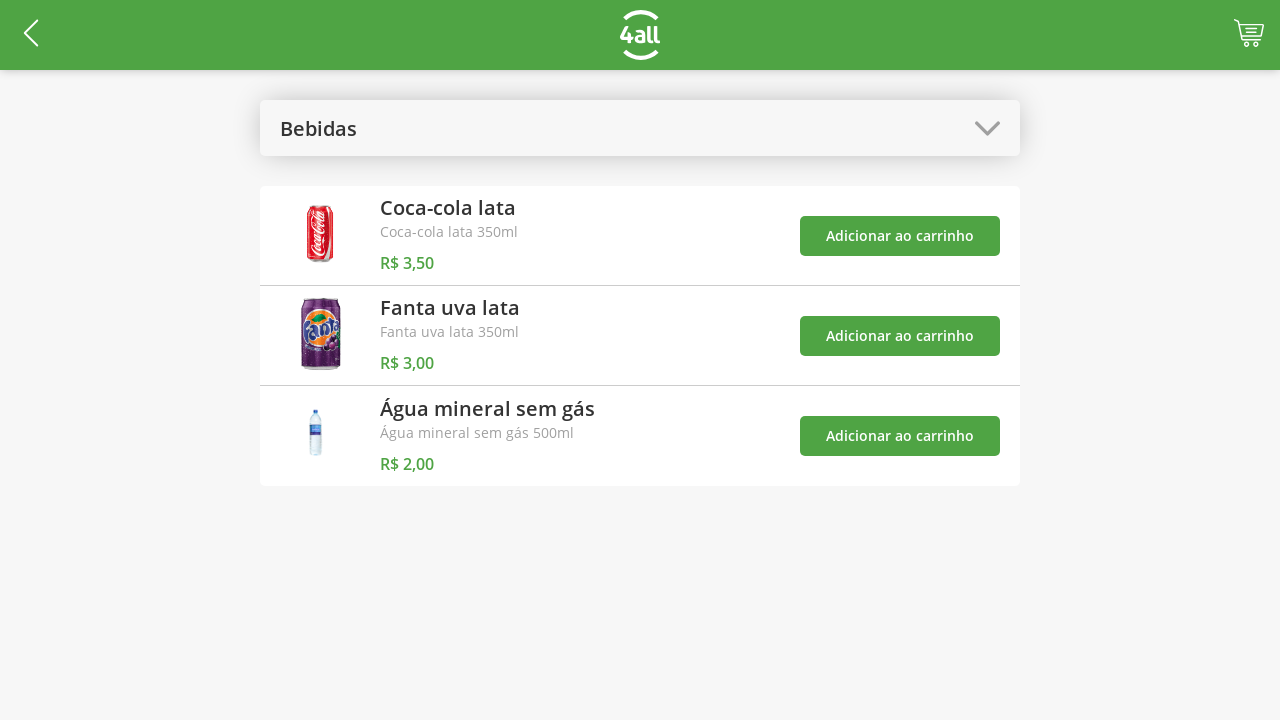

Added first product to cart at (900, 236) on #add-product-0-btn
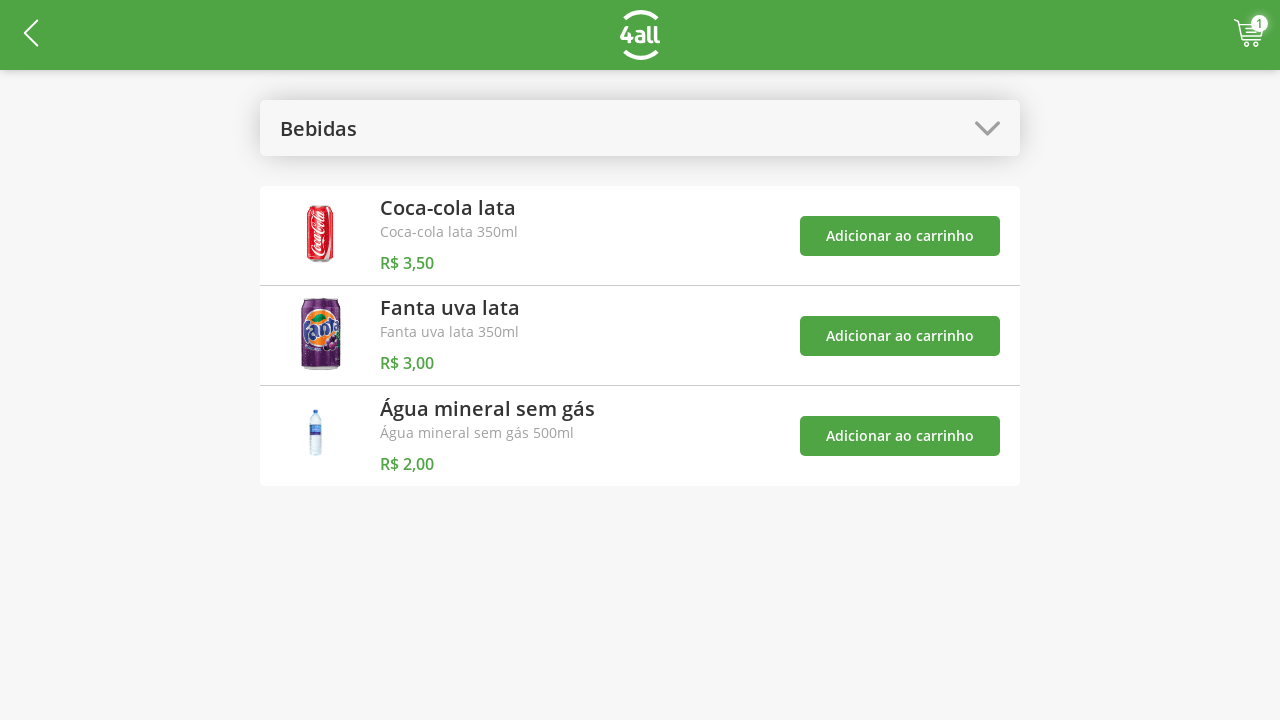

Added second product to cart at (900, 336) on #add-product-1-btn
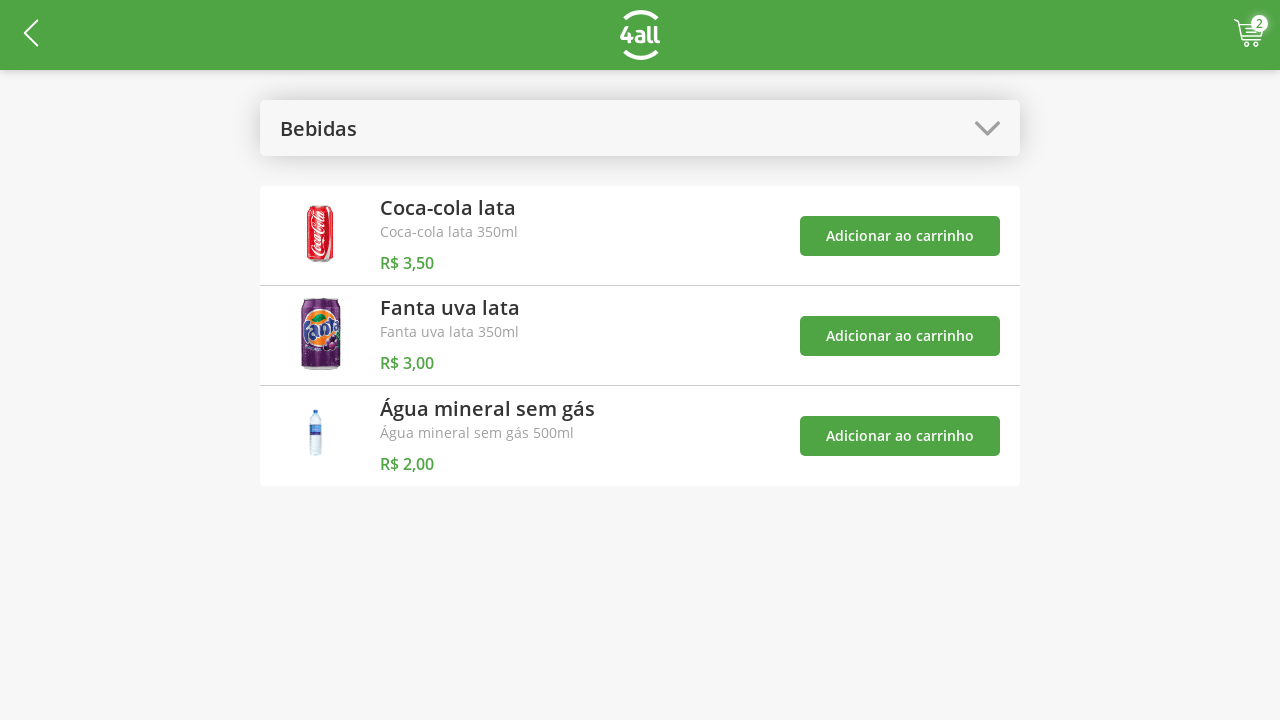

Added third product to cart at (900, 436) on #add-product-2-btn
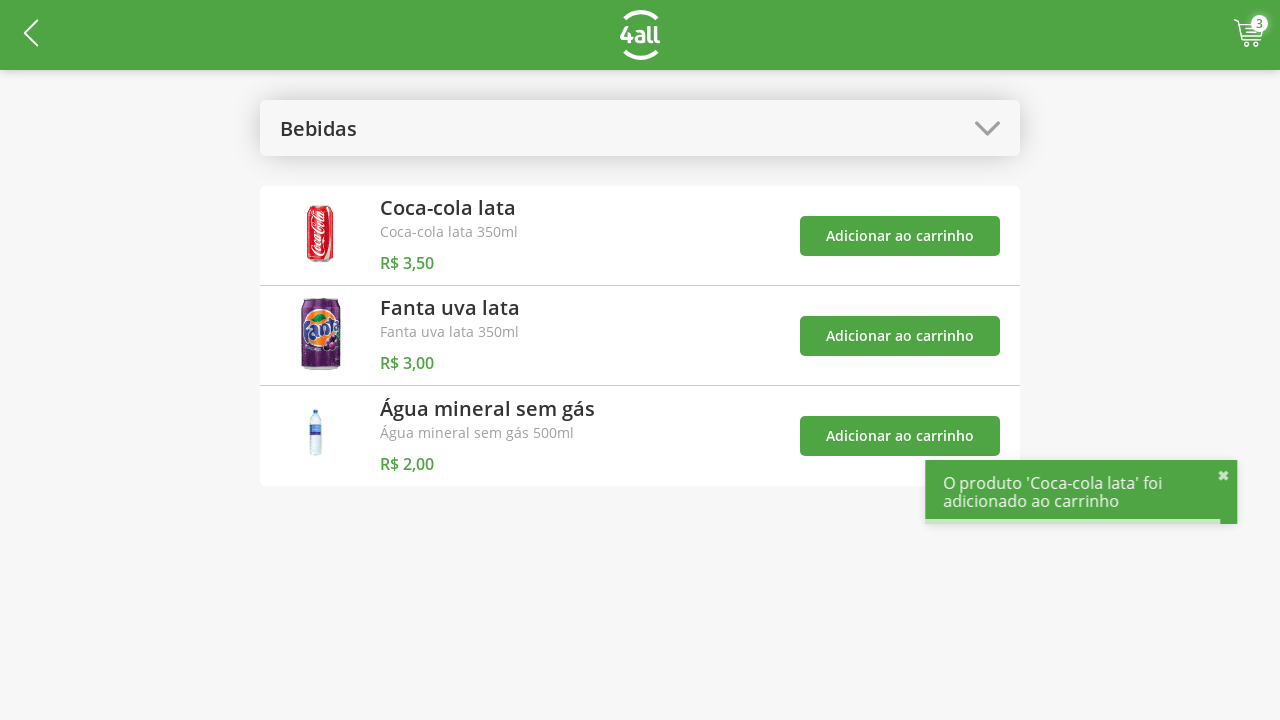

Opened categories menu again at (640, 128) on #open-categories-btn
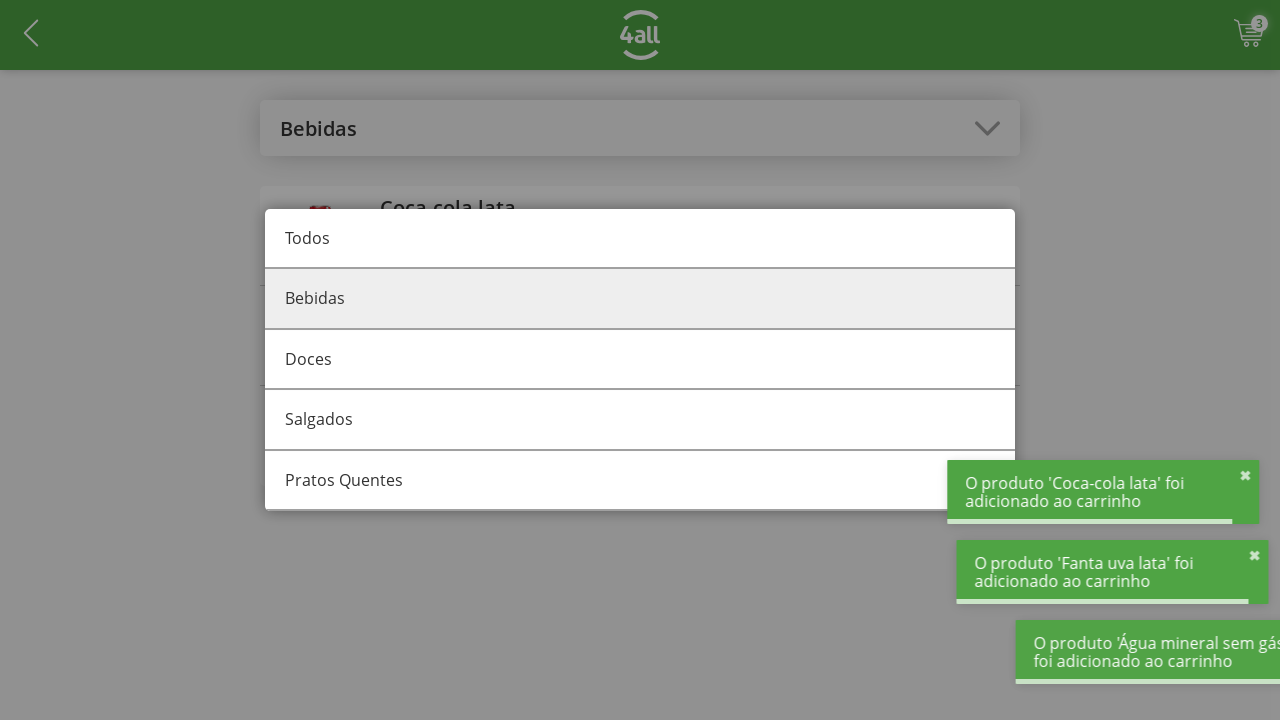

Selected all products category at (640, 239) on #category-all
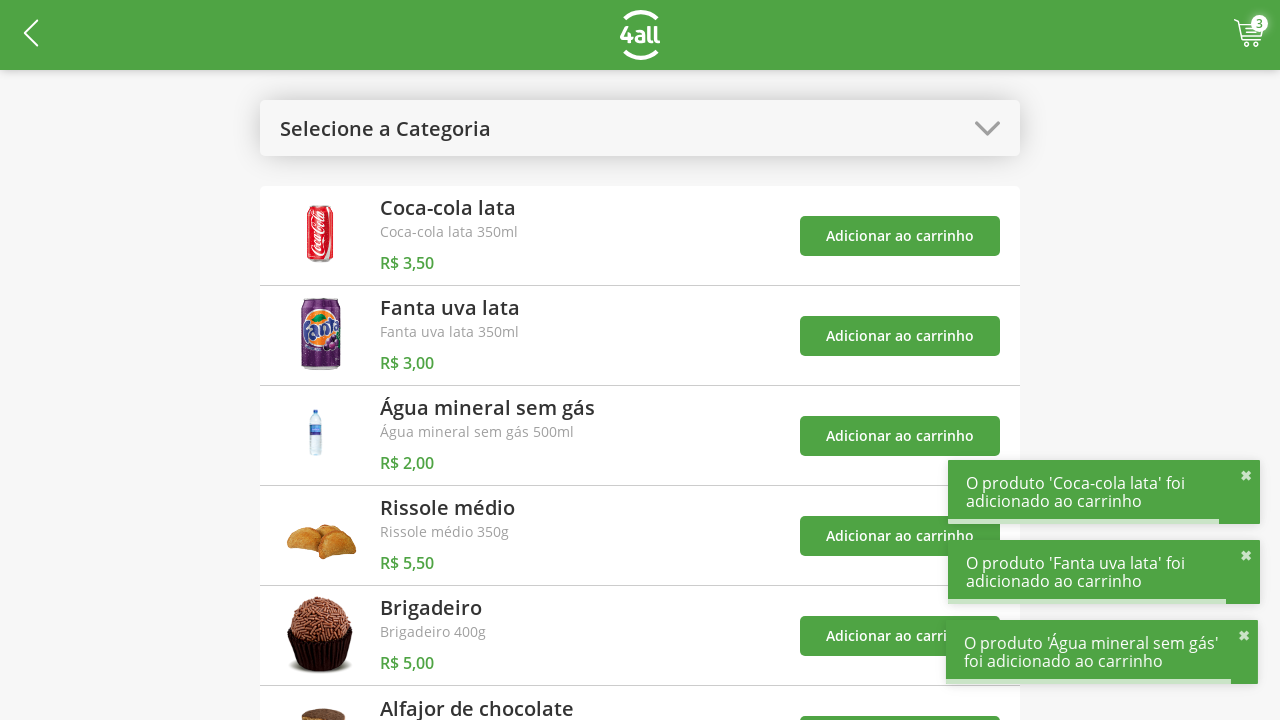

Added rissole product to cart at (900, 536) on #add-product-3-btn
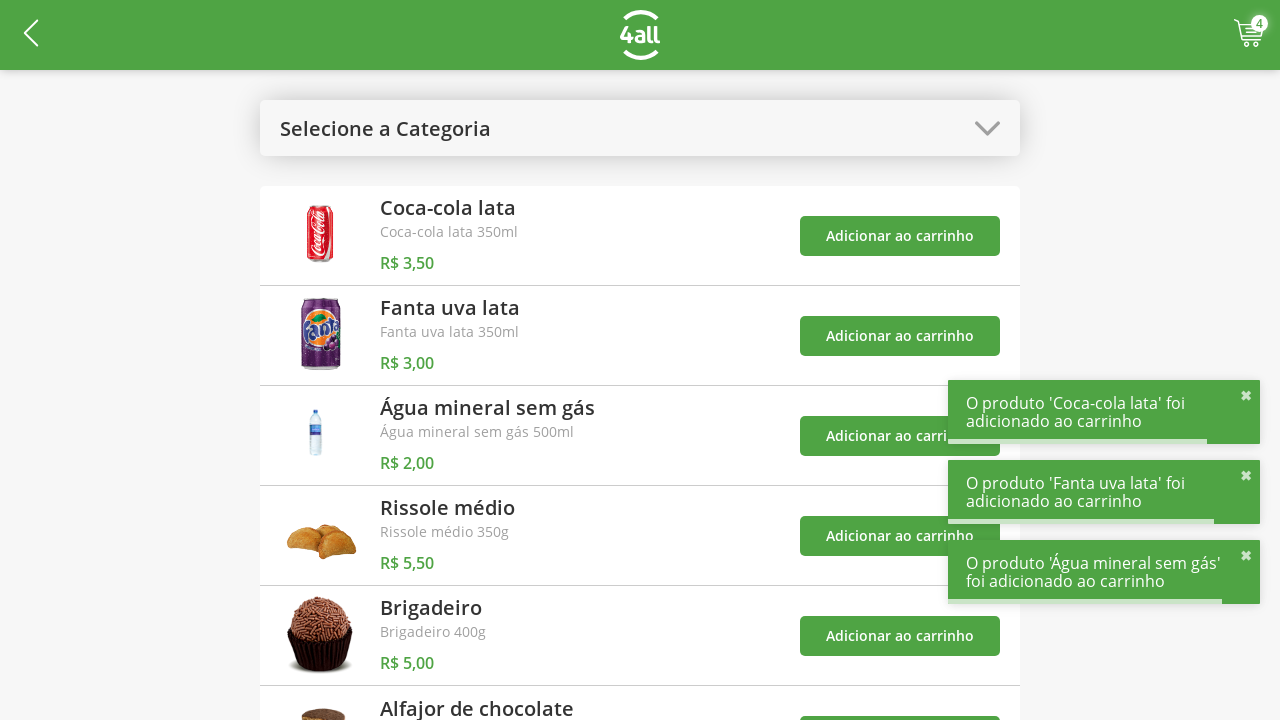

Opened shopping cart at (1249, 35) on #cart-btn
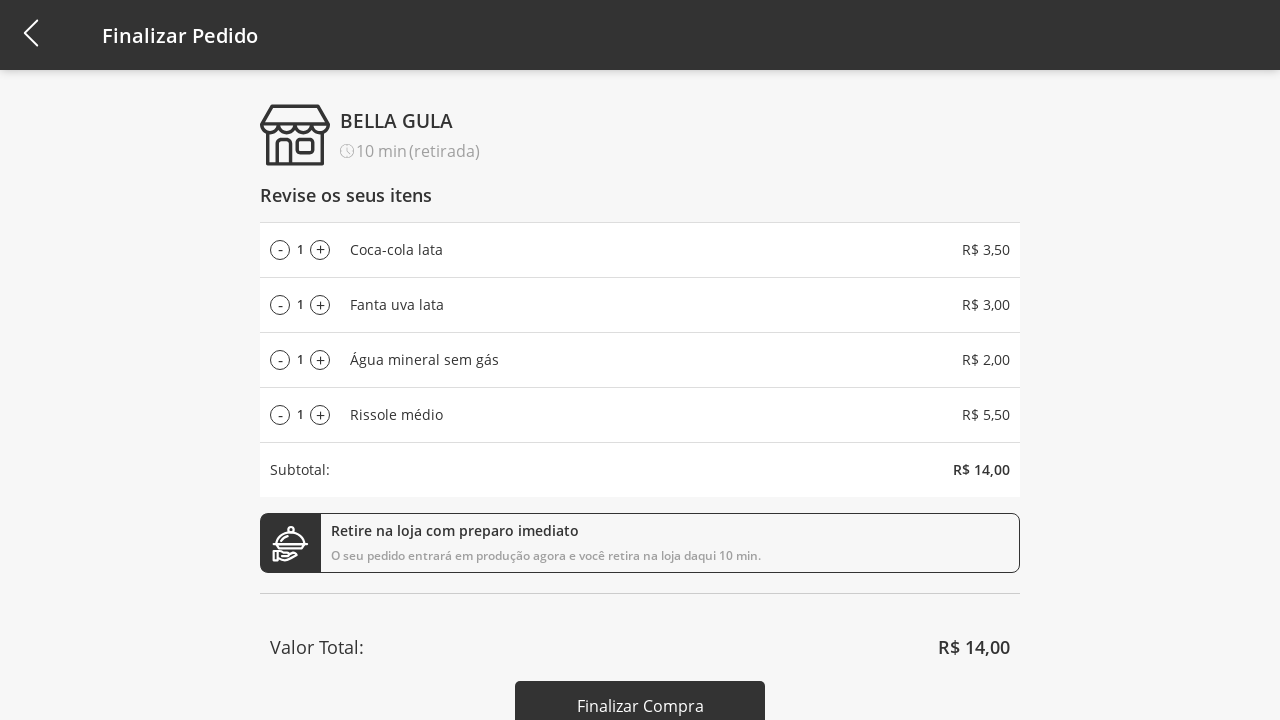

Increased rissole quantity (increment 1 of 10) at (320, 415) on #add-product-3-qtd
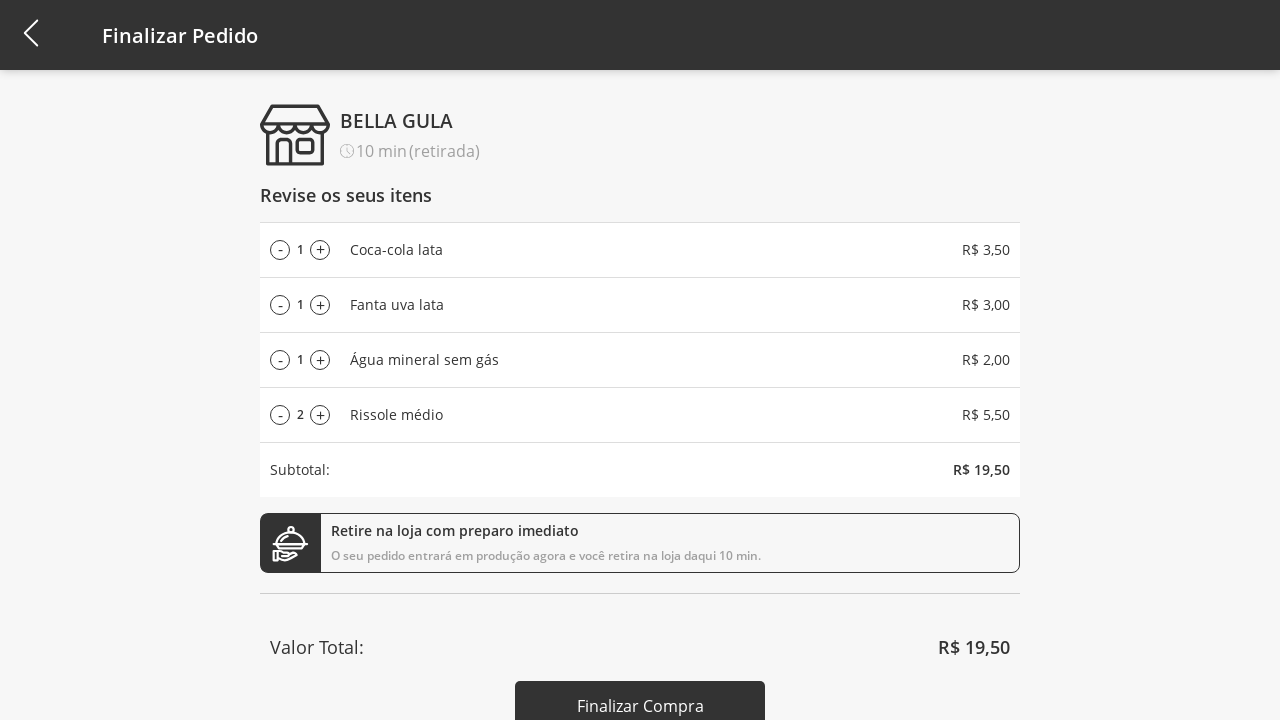

Increased rissole quantity (increment 2 of 10) at (320, 415) on #add-product-3-qtd
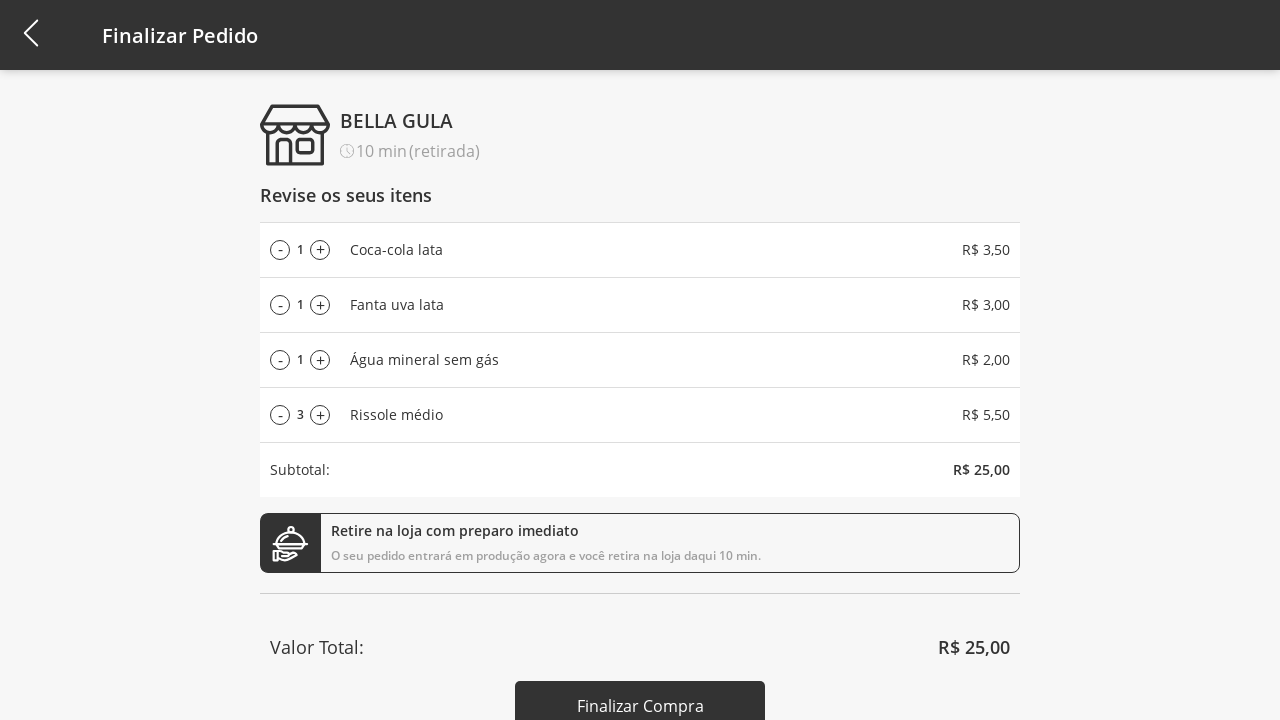

Increased rissole quantity (increment 3 of 10) at (320, 415) on #add-product-3-qtd
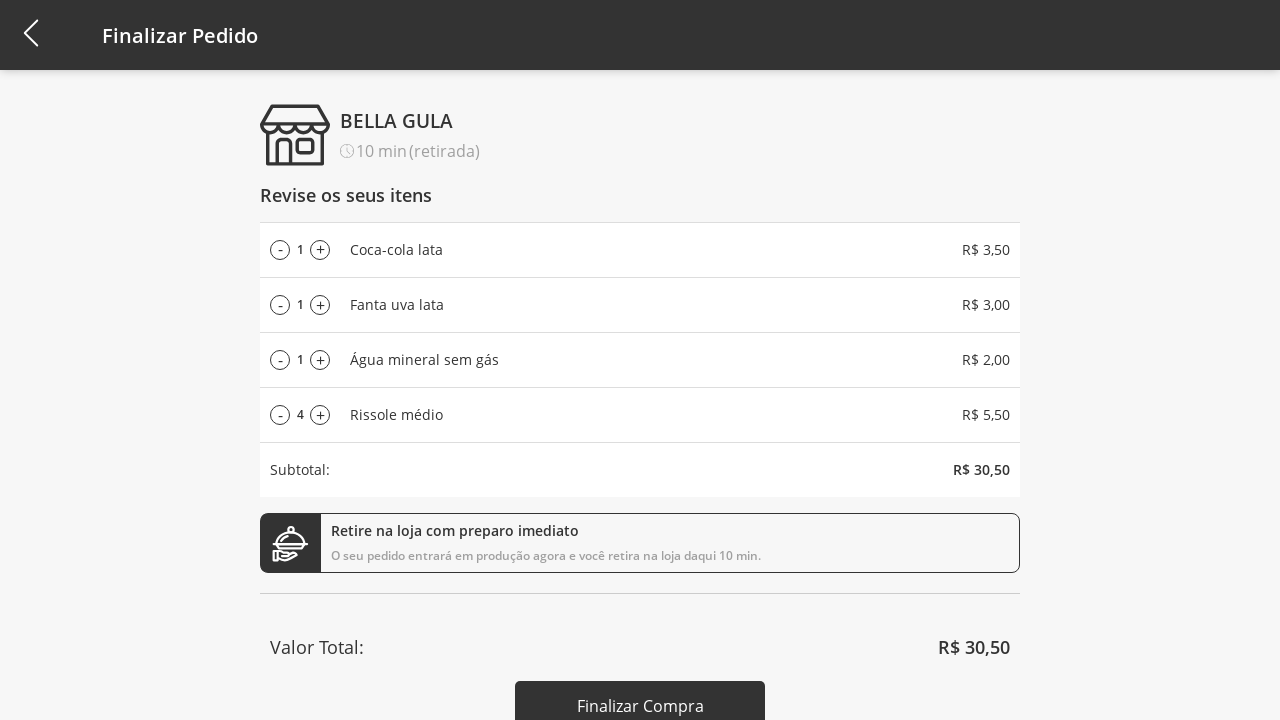

Increased rissole quantity (increment 4 of 10) at (320, 415) on #add-product-3-qtd
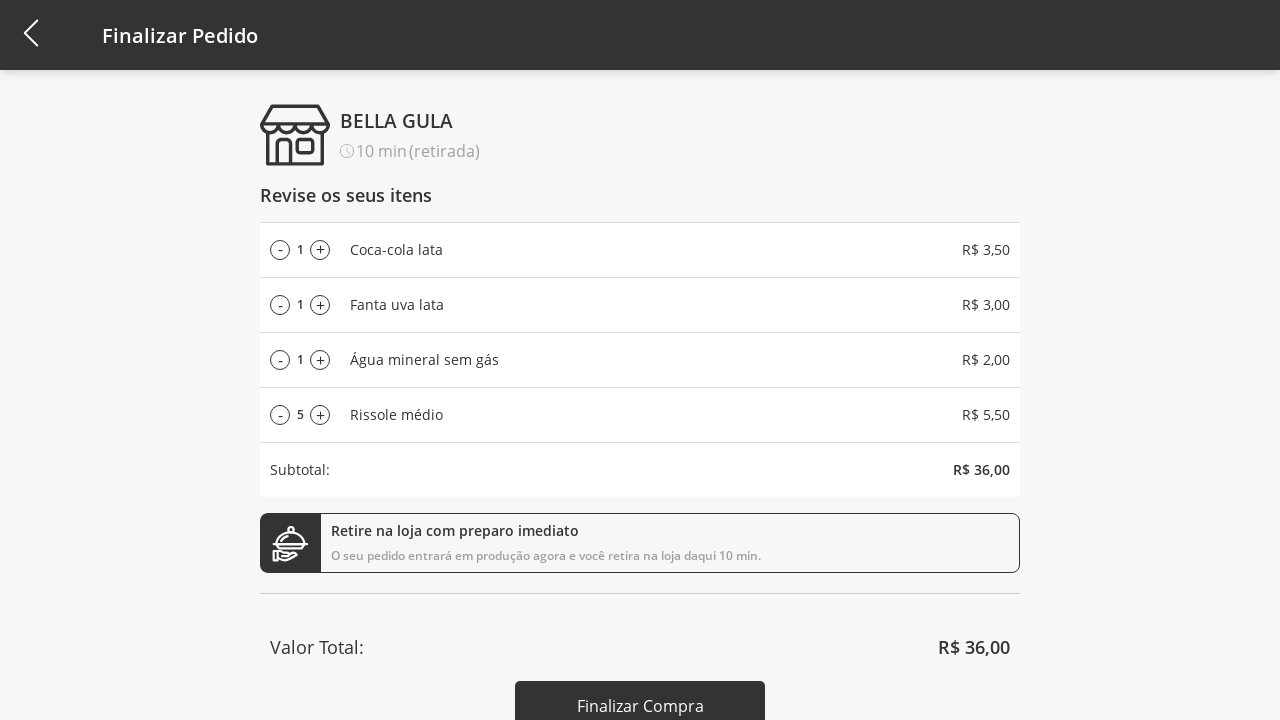

Increased rissole quantity (increment 5 of 10) at (320, 415) on #add-product-3-qtd
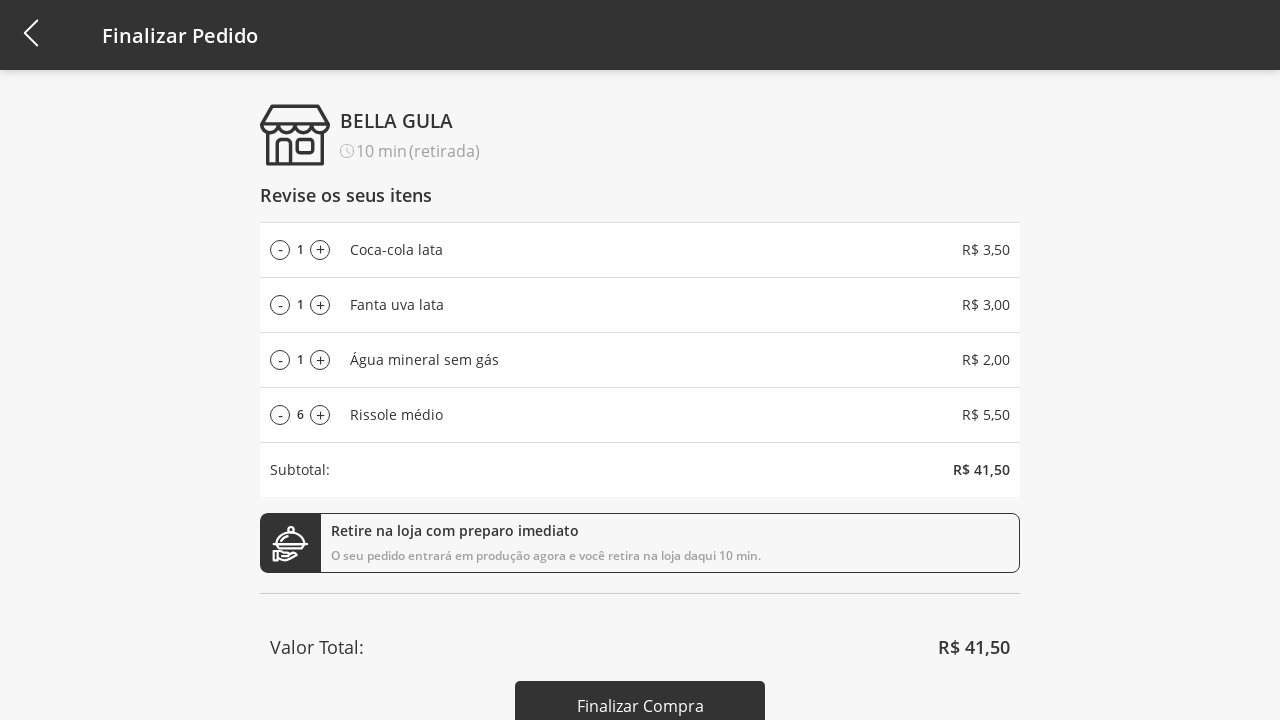

Increased rissole quantity (increment 6 of 10) at (320, 415) on #add-product-3-qtd
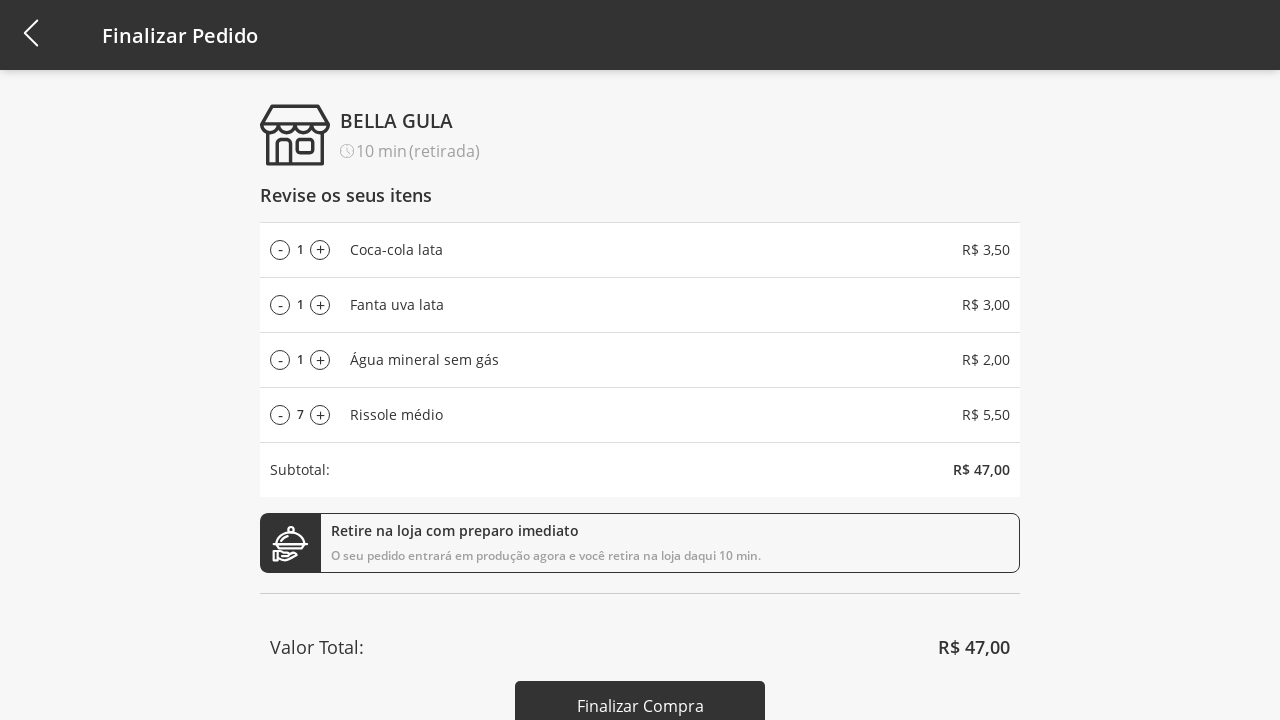

Increased rissole quantity (increment 7 of 10) at (320, 415) on #add-product-3-qtd
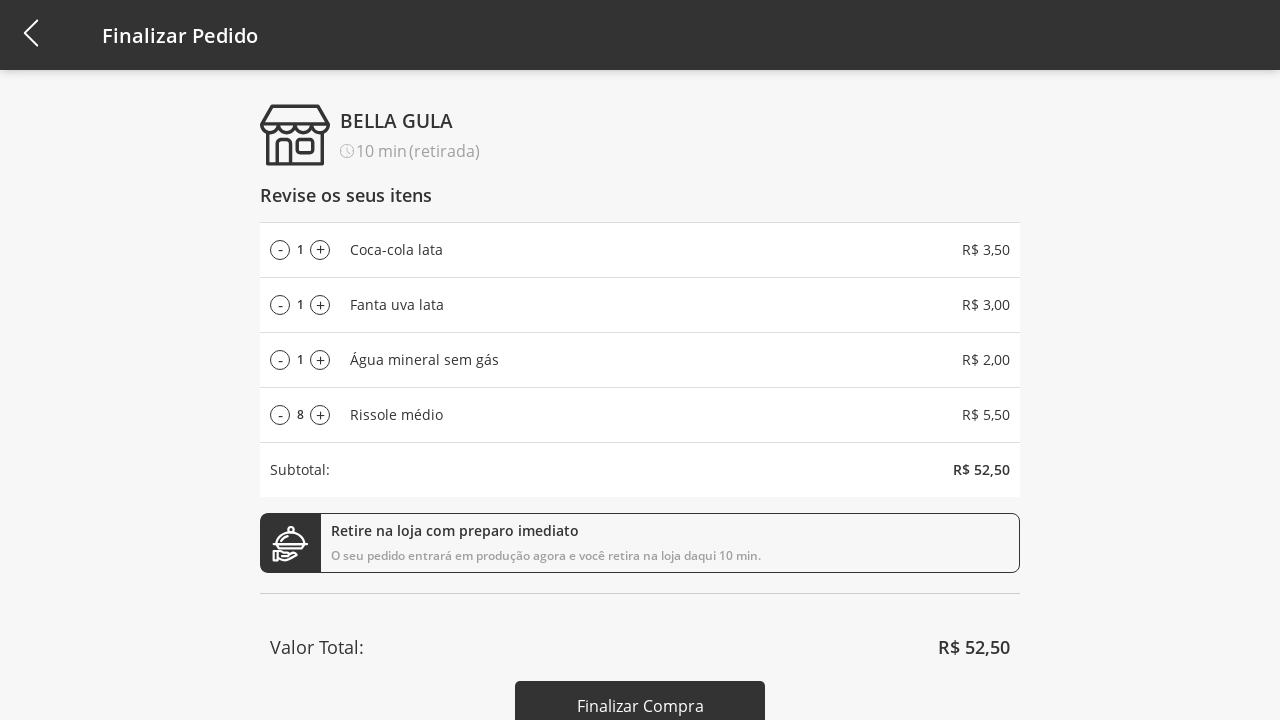

Increased rissole quantity (increment 8 of 10) at (320, 415) on #add-product-3-qtd
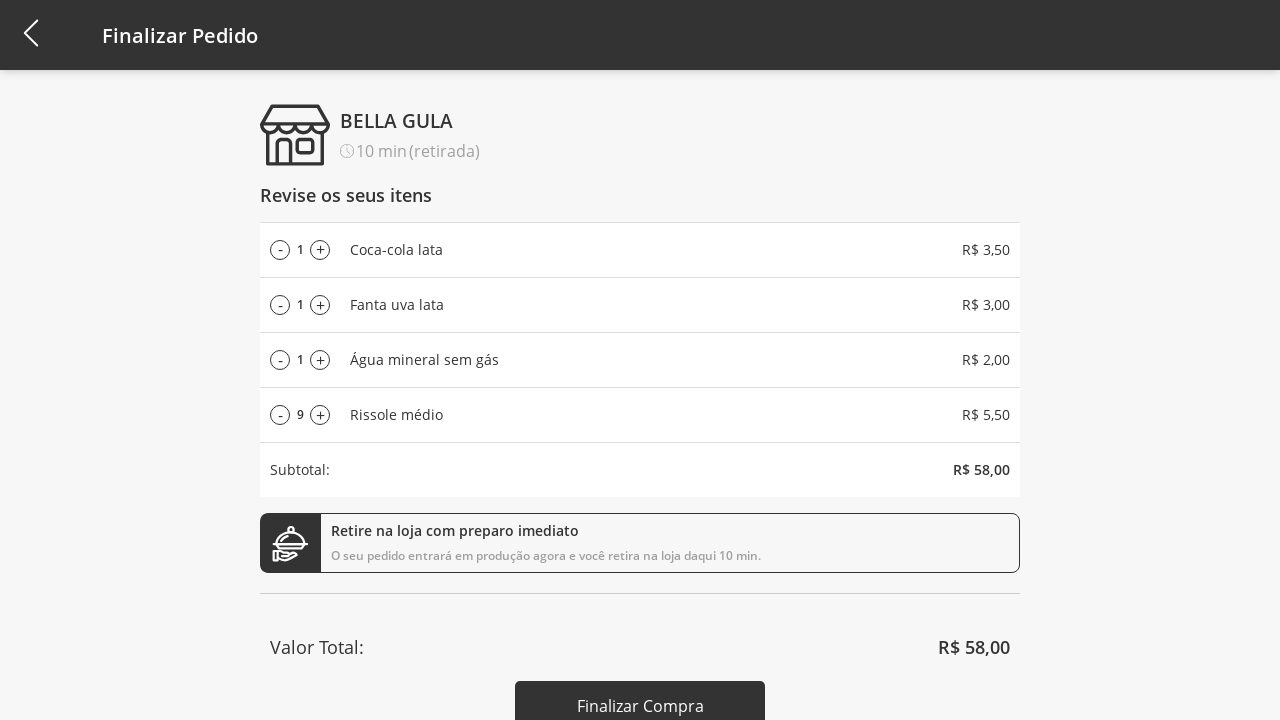

Increased rissole quantity (increment 9 of 10) at (320, 415) on #add-product-3-qtd
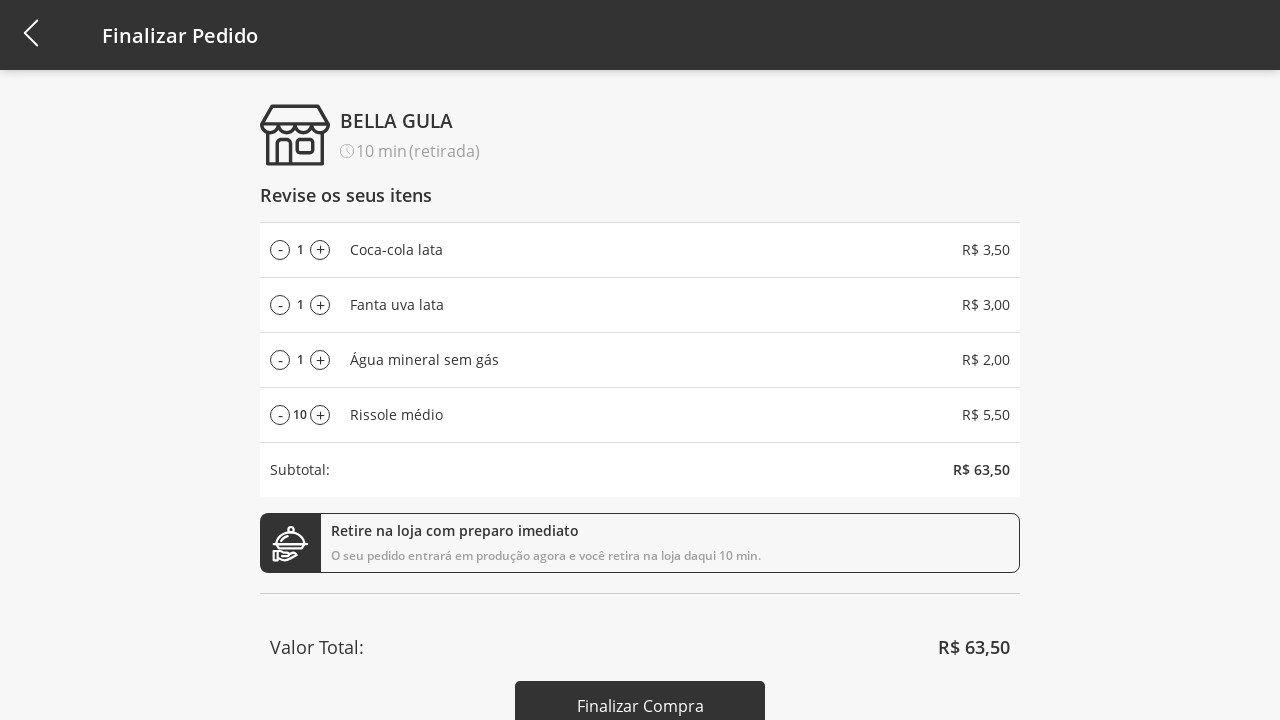

Increased rissole quantity (increment 10 of 10) at (320, 415) on #add-product-3-qtd
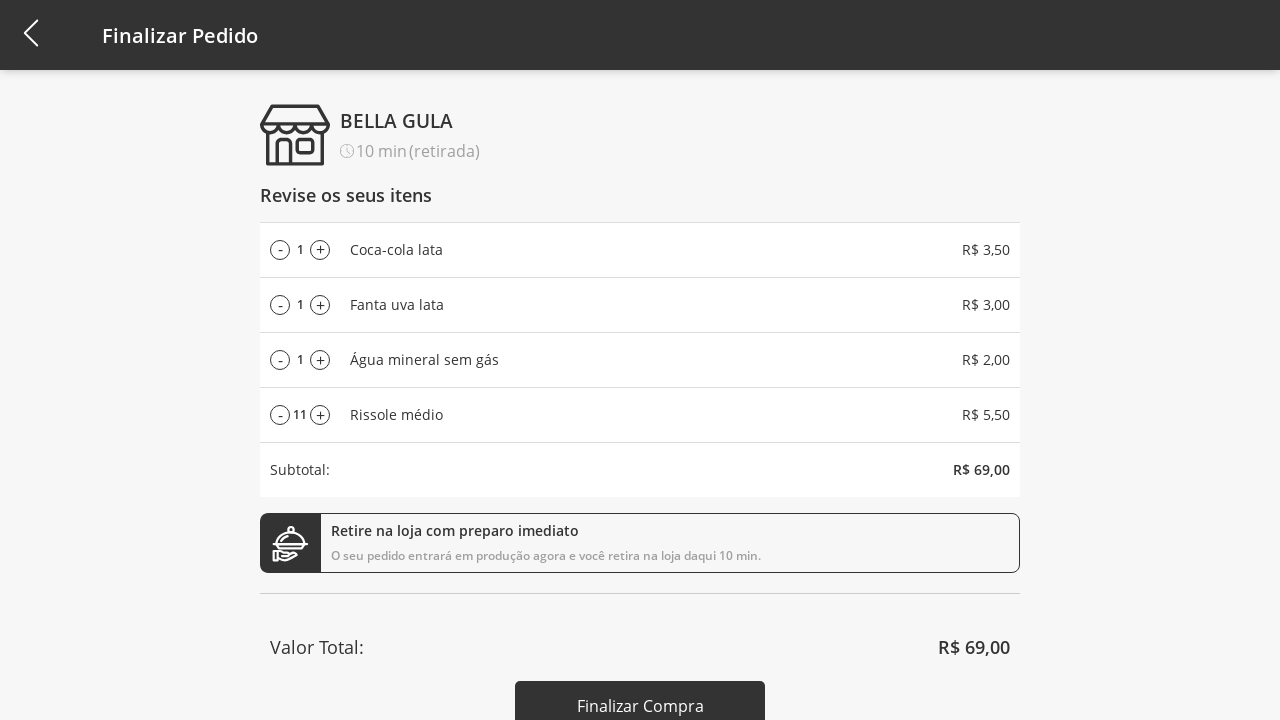

Decreased rissole quantity (decrement 1 of 6) at (280, 415) on #remove-product-3-qtd
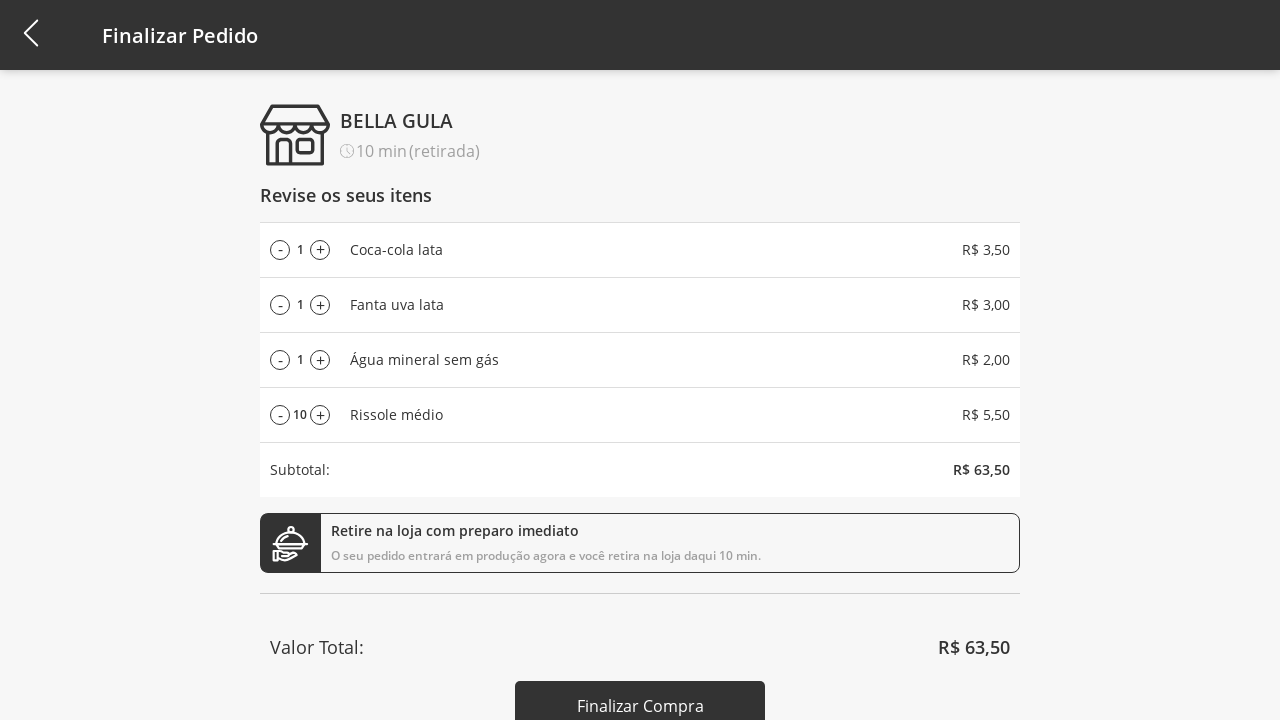

Decreased rissole quantity (decrement 2 of 6) at (280, 415) on #remove-product-3-qtd
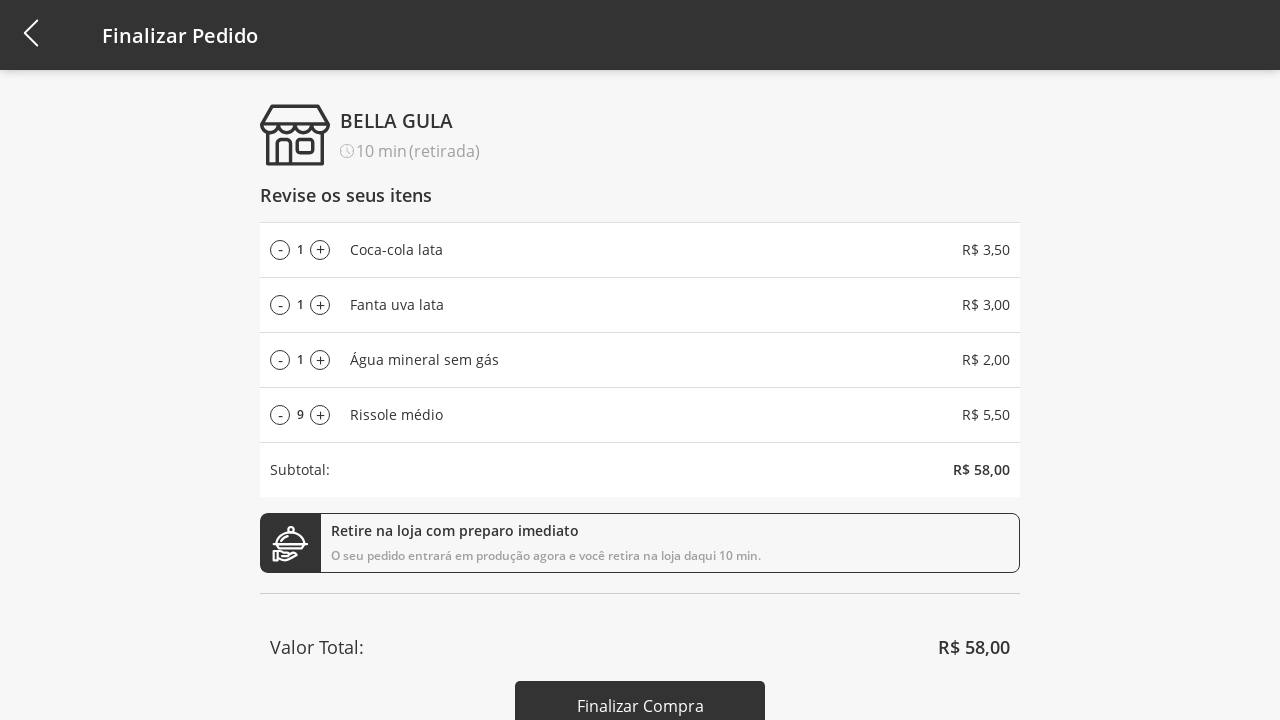

Decreased rissole quantity (decrement 3 of 6) at (280, 415) on #remove-product-3-qtd
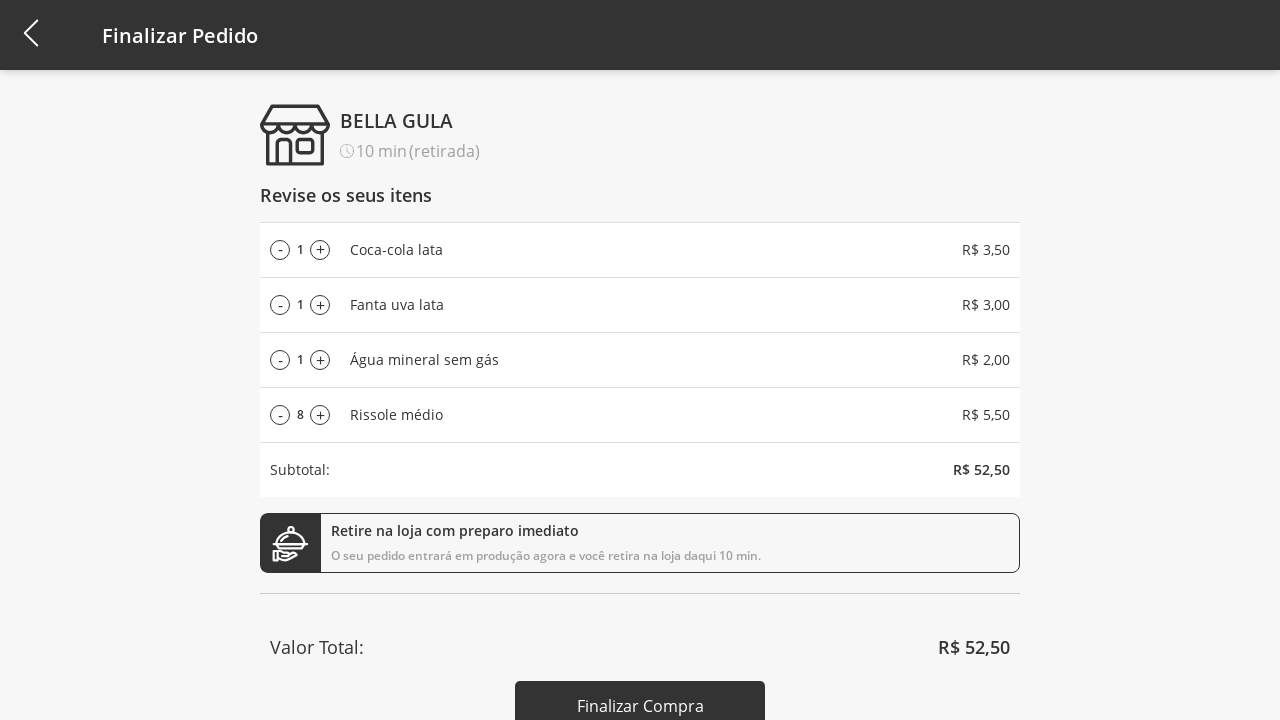

Decreased rissole quantity (decrement 4 of 6) at (280, 415) on #remove-product-3-qtd
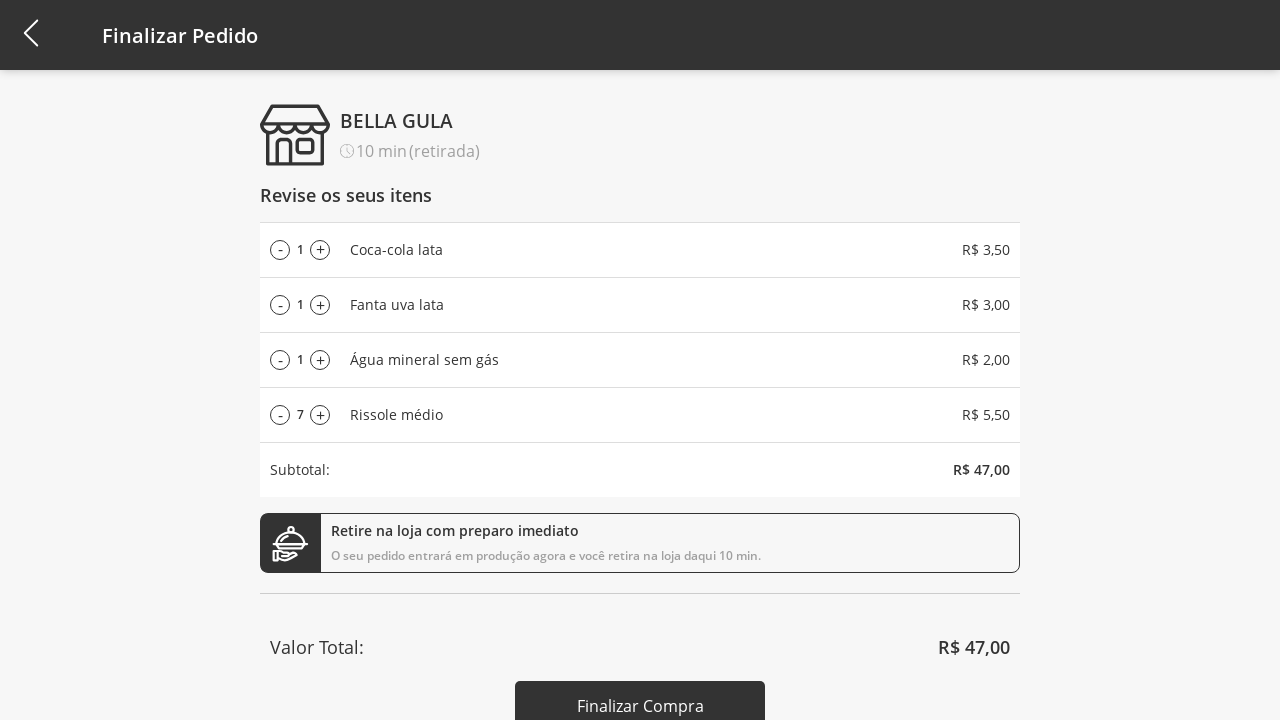

Decreased rissole quantity (decrement 5 of 6) at (280, 415) on #remove-product-3-qtd
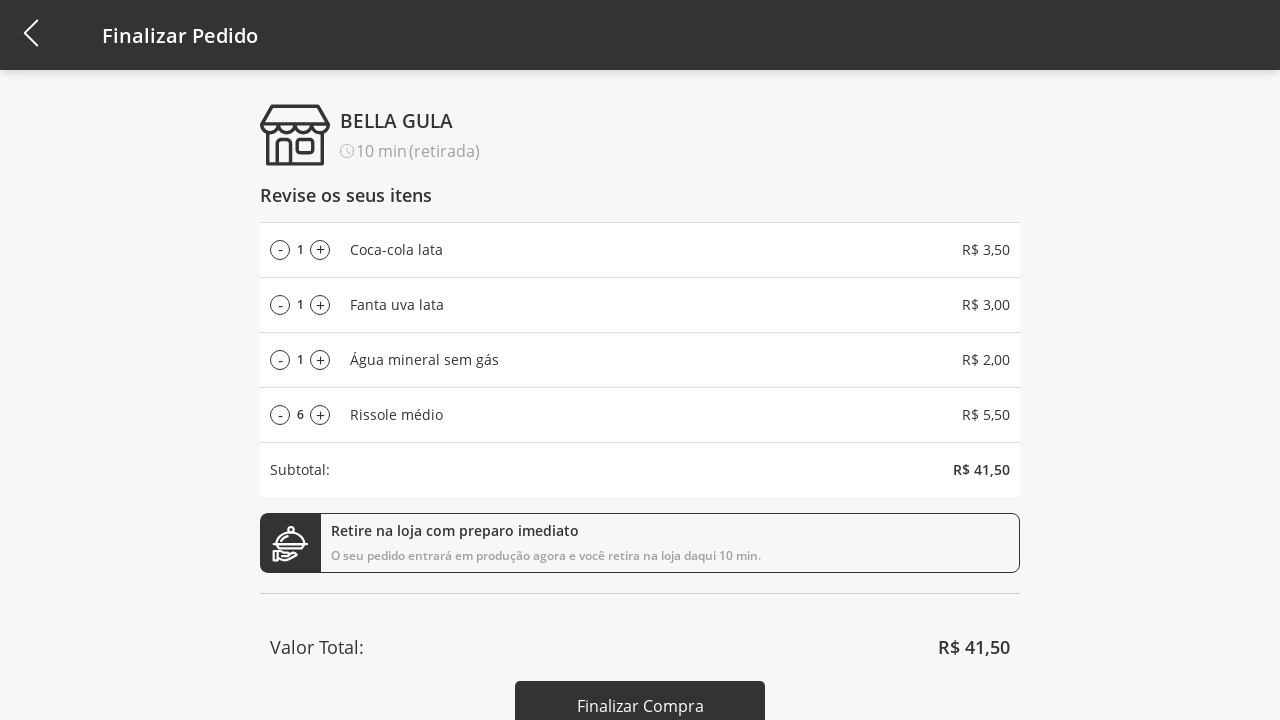

Decreased rissole quantity (decrement 6 of 6) at (280, 415) on #remove-product-3-qtd
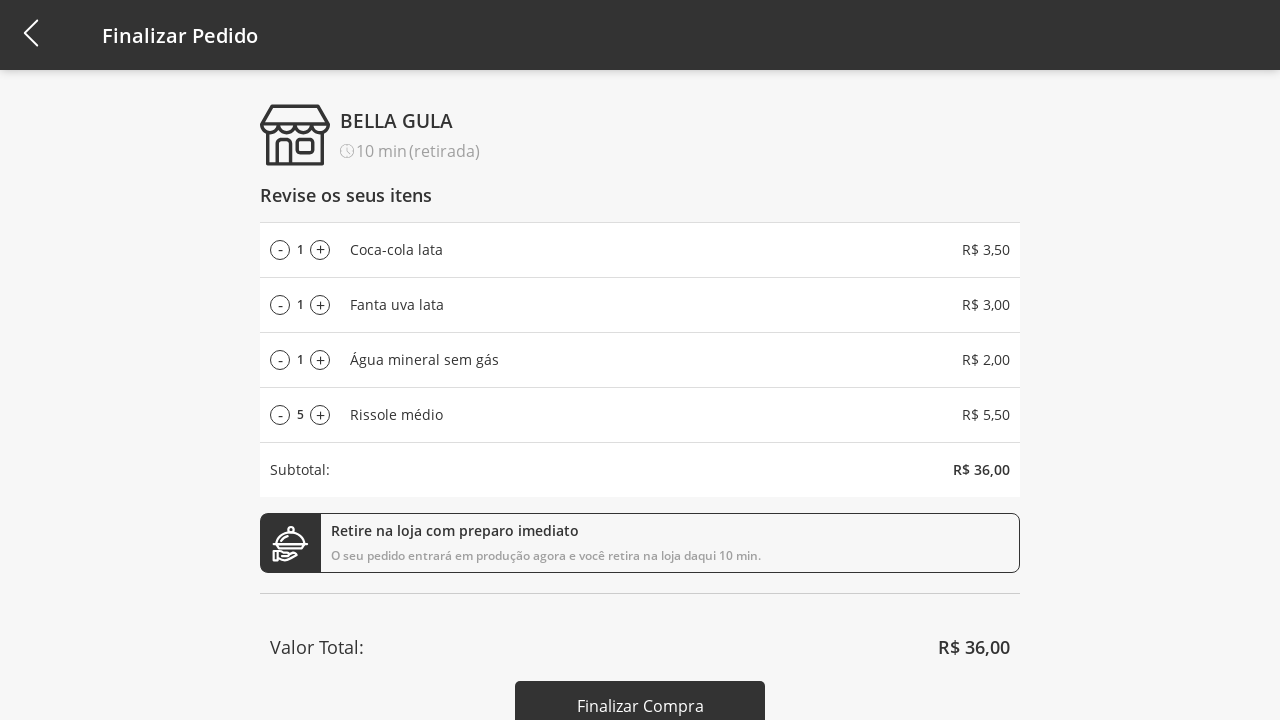

Clicked finish checkout button to complete purchase at (640, 695) on #finish-checkout-button
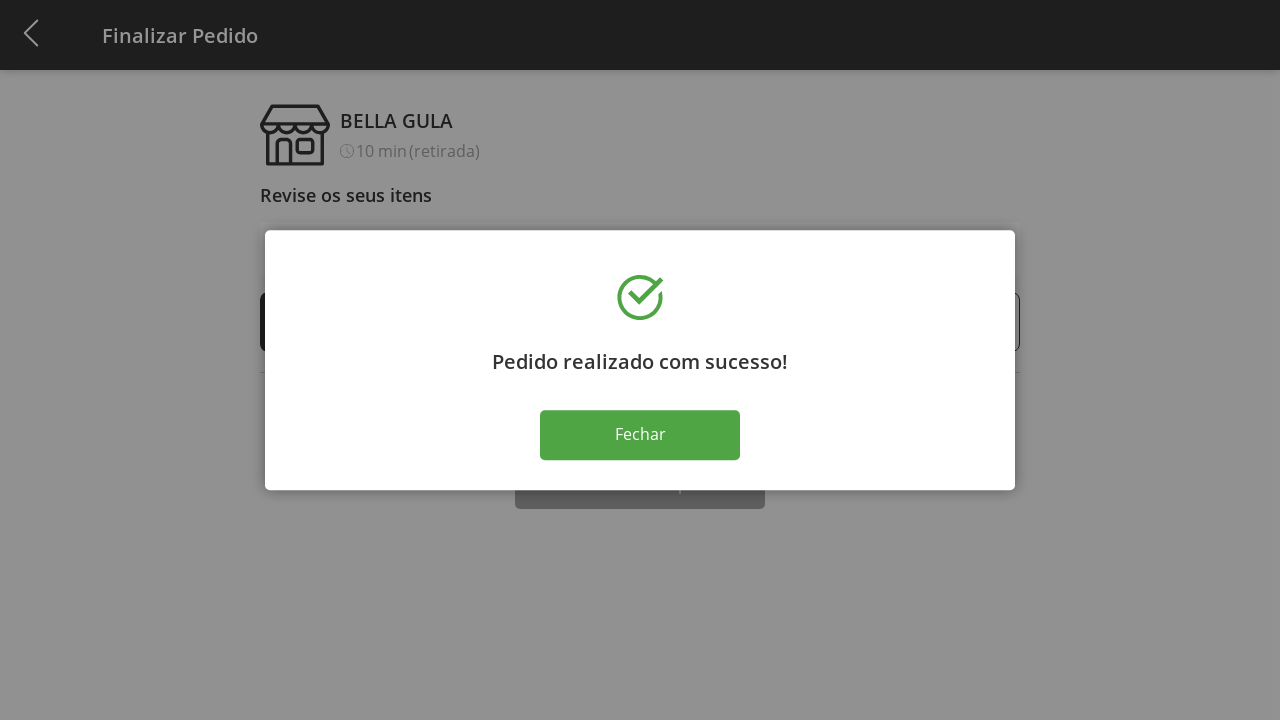

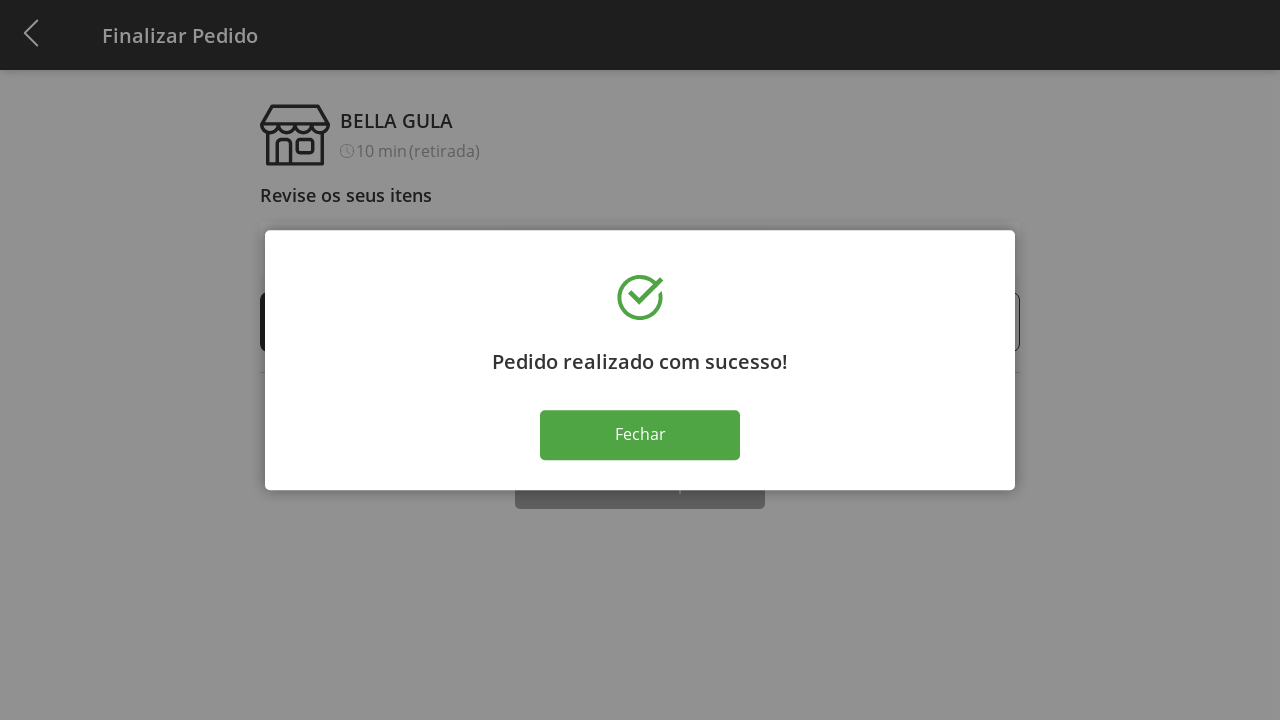